Tests keyboard actions by filling text, selecting all, copying, tabbing to next field, and pasting

Starting URL: https://gotranscript.com/text-compare

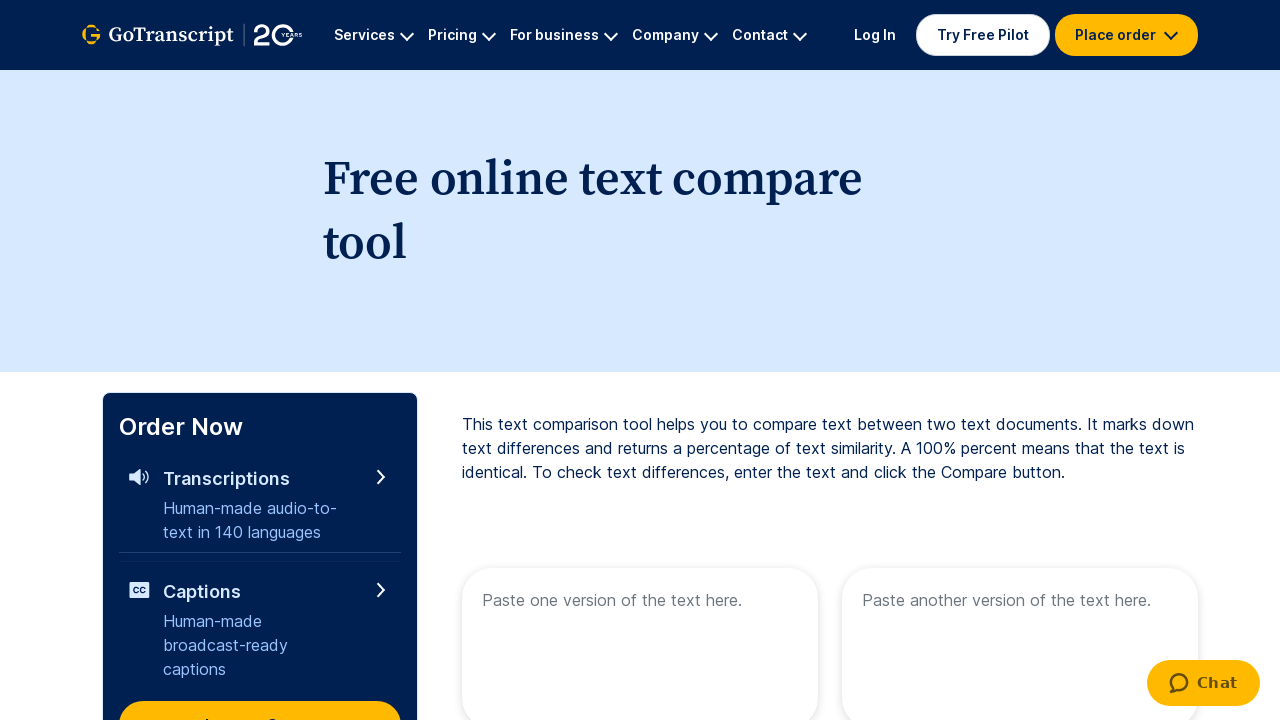

Filled first text area with 'SampleText' on internal:attr=[placeholder="Paste one version of the text here."i]
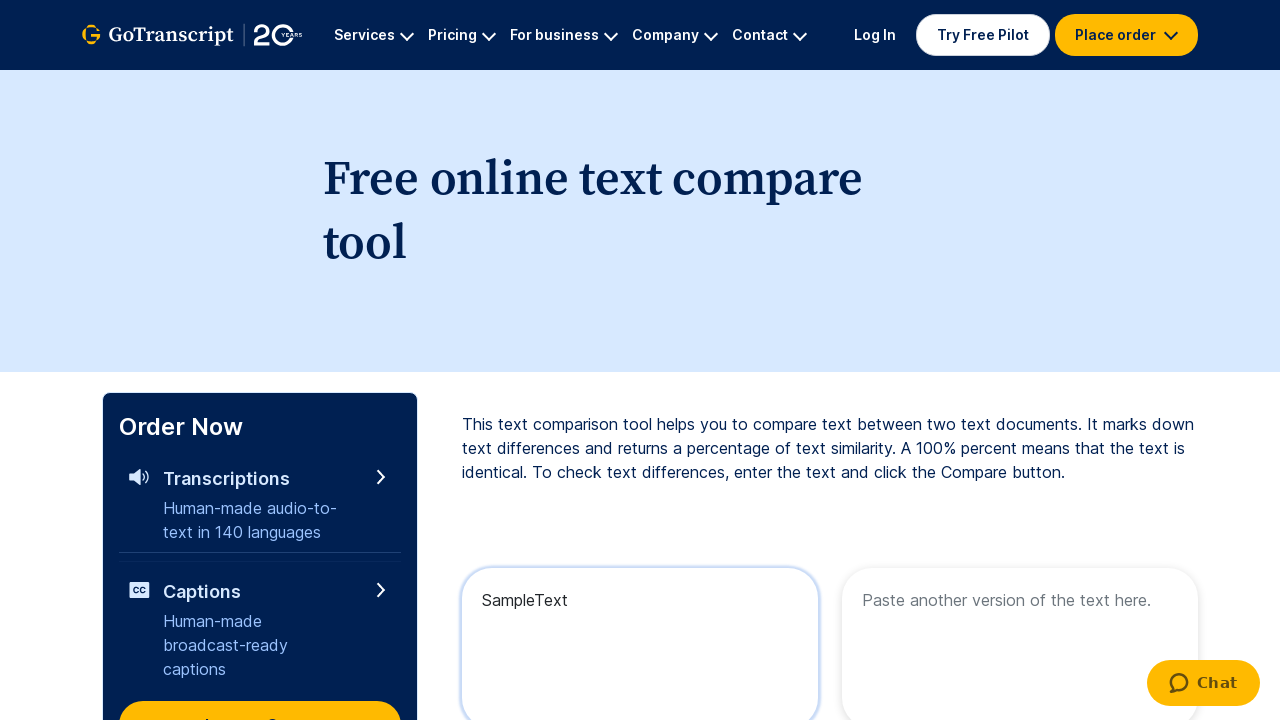

Selected all text in first field using Ctrl+A
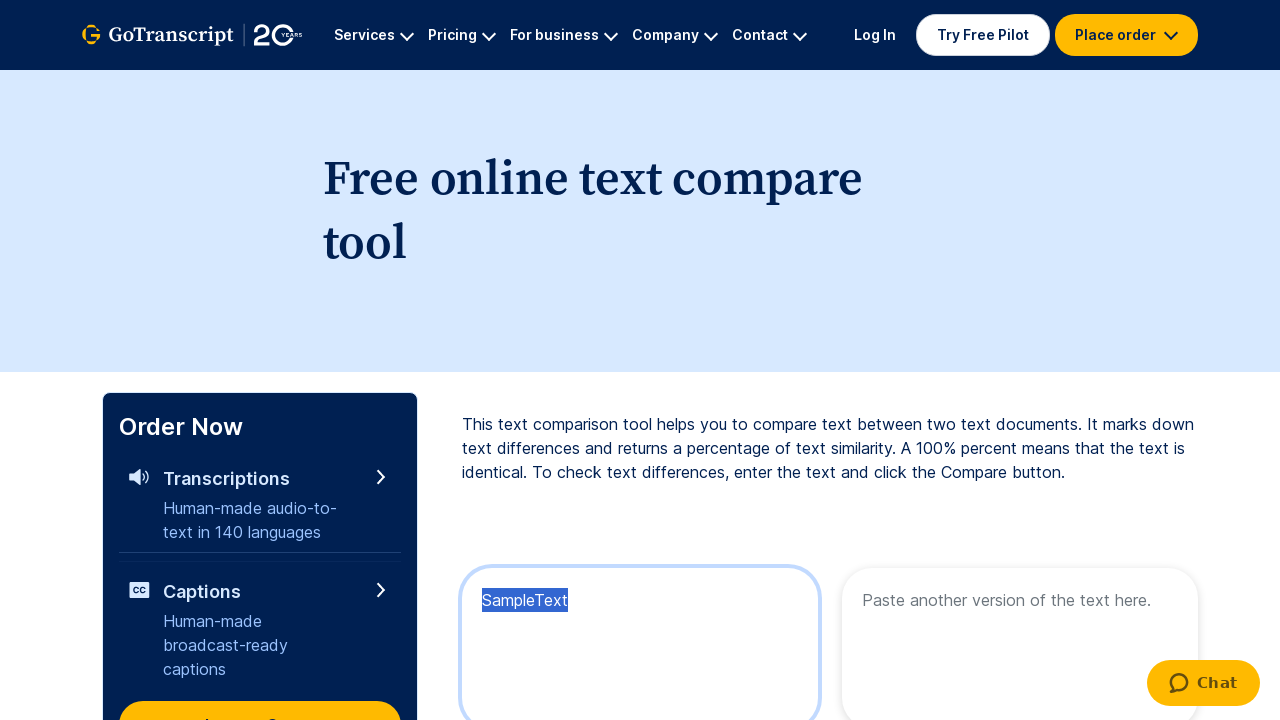

Copied selected text using Ctrl+C
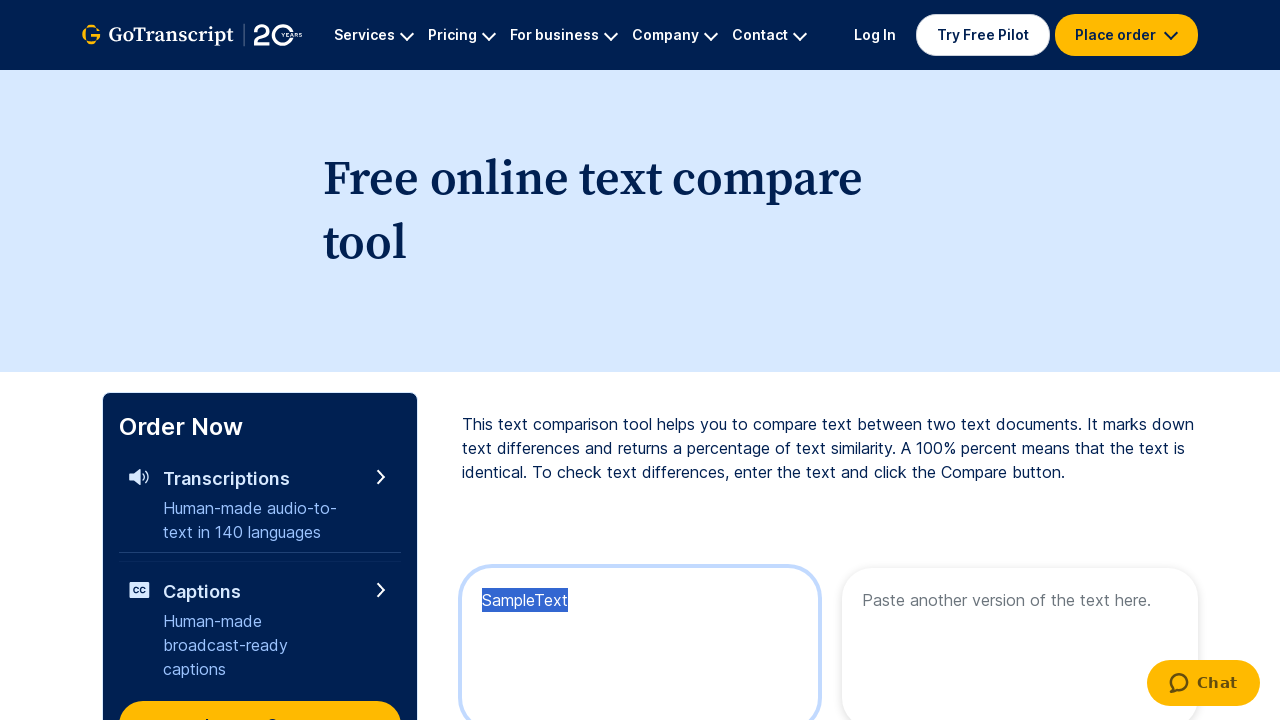

Pressed Tab key down to move to next field
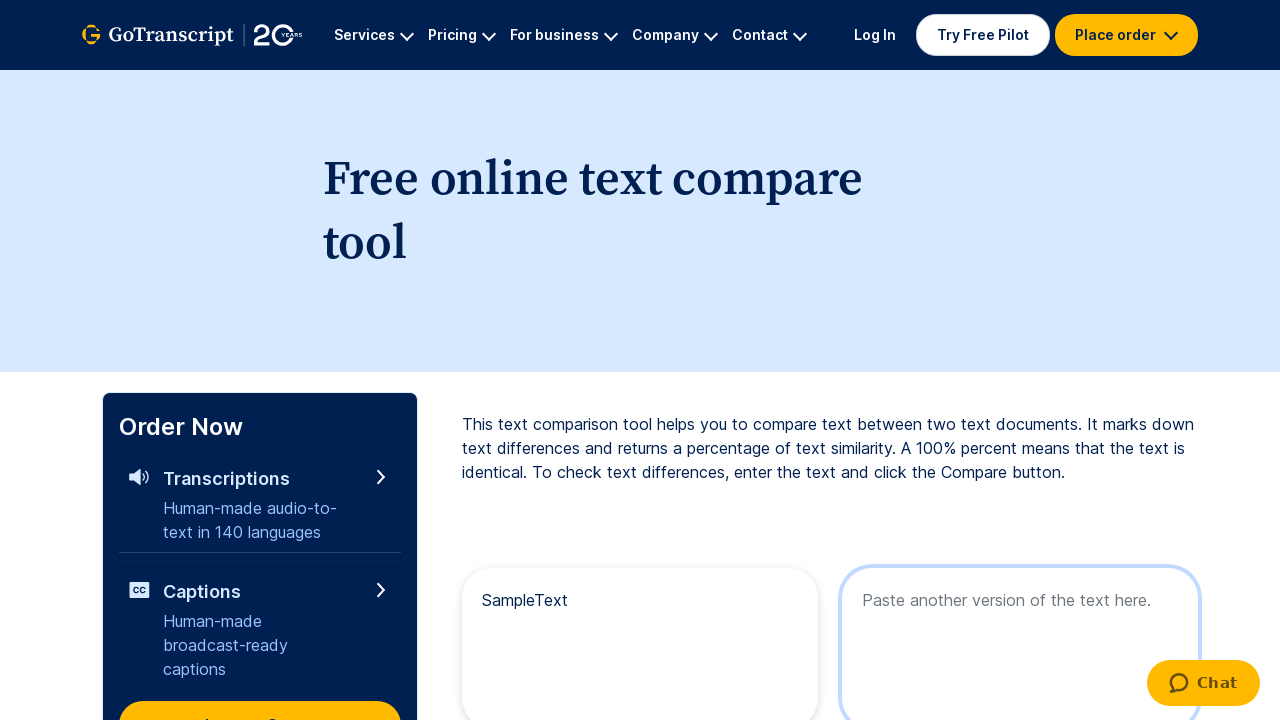

Released Tab key
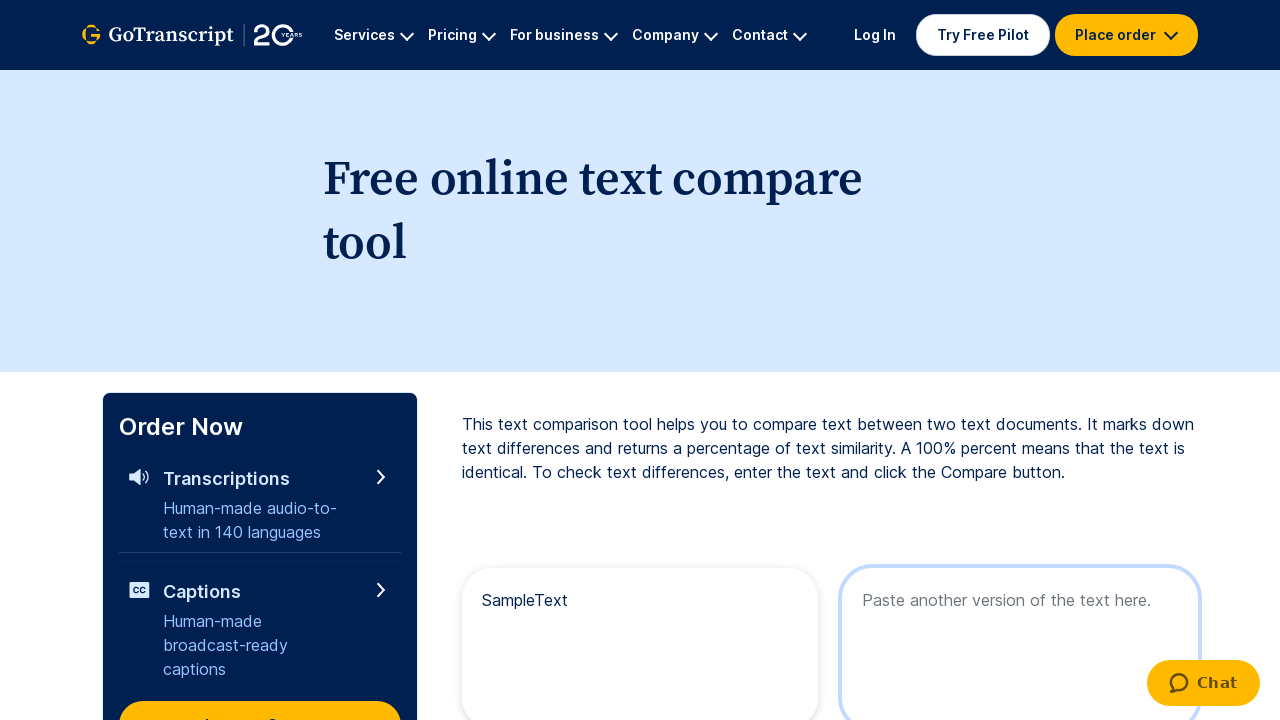

Pasted copied text using Ctrl+V into second field
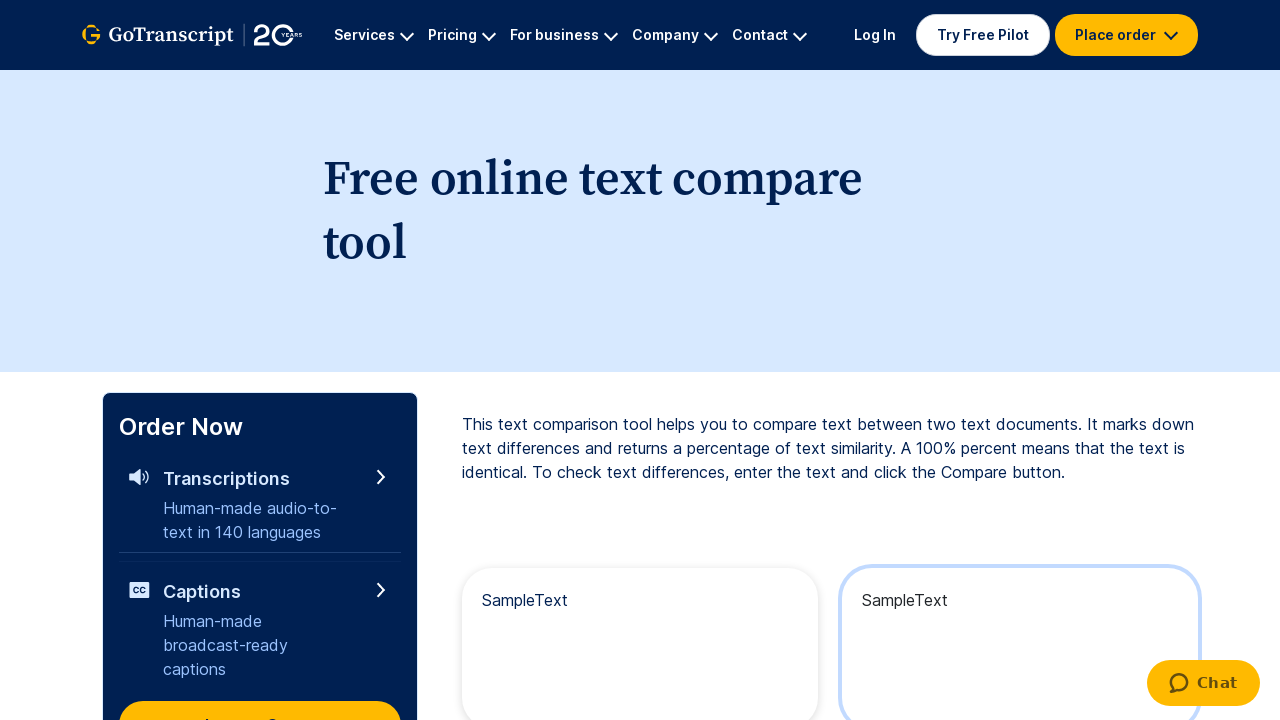

Verified second field contains 'SampleText'
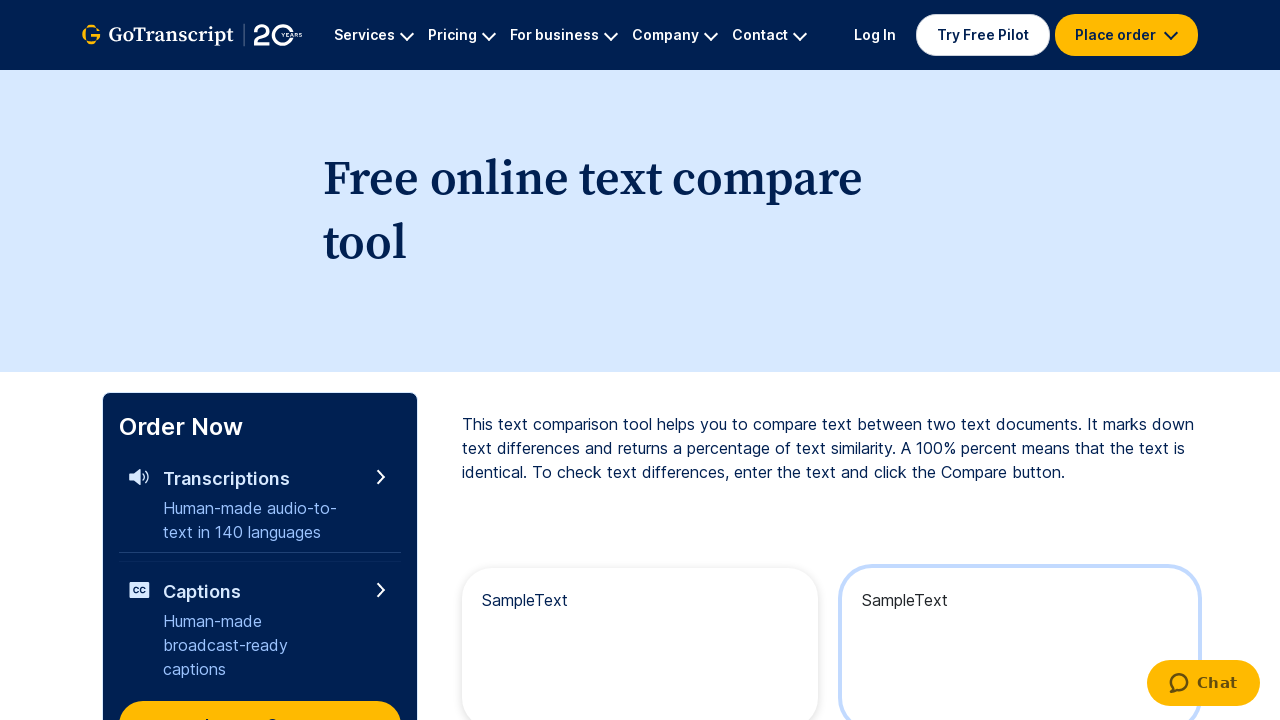

Verified 'Free online text compare tool' text is visible on page
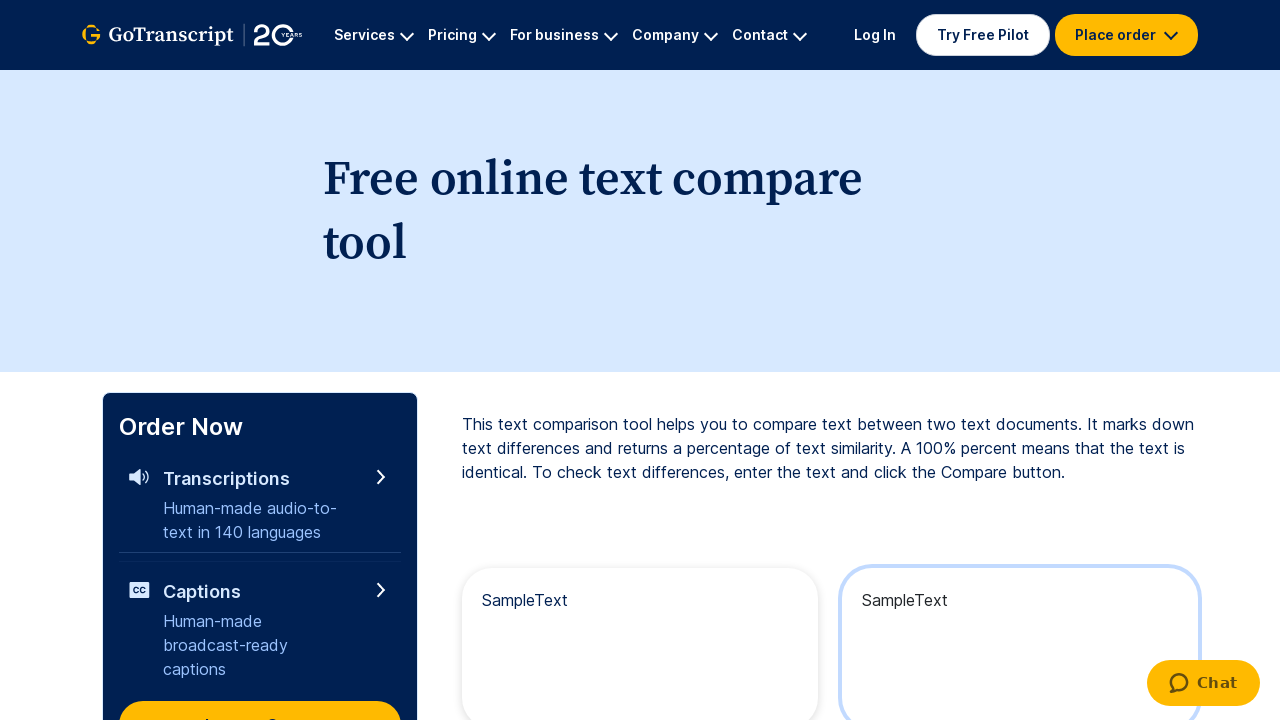

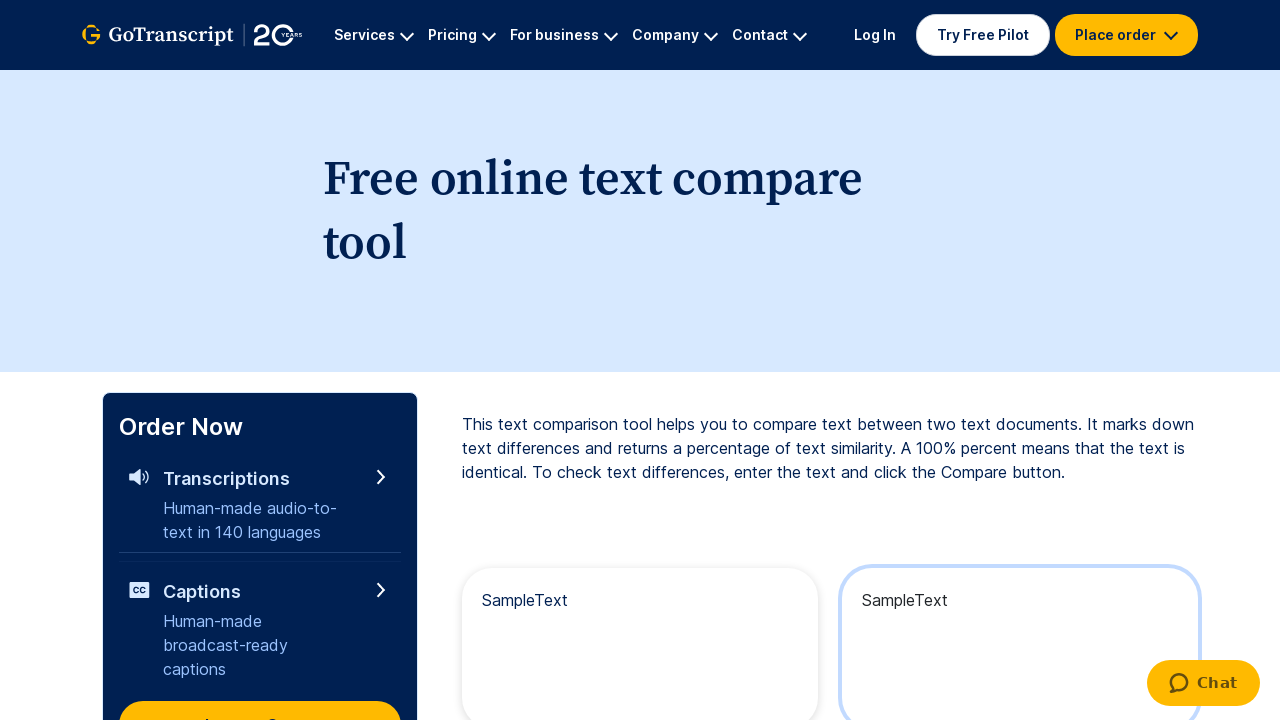